Tests navigation links by clicking on the "Get started" link and verifying the URL changes to include 'intro'

Starting URL: https://playwright.dev

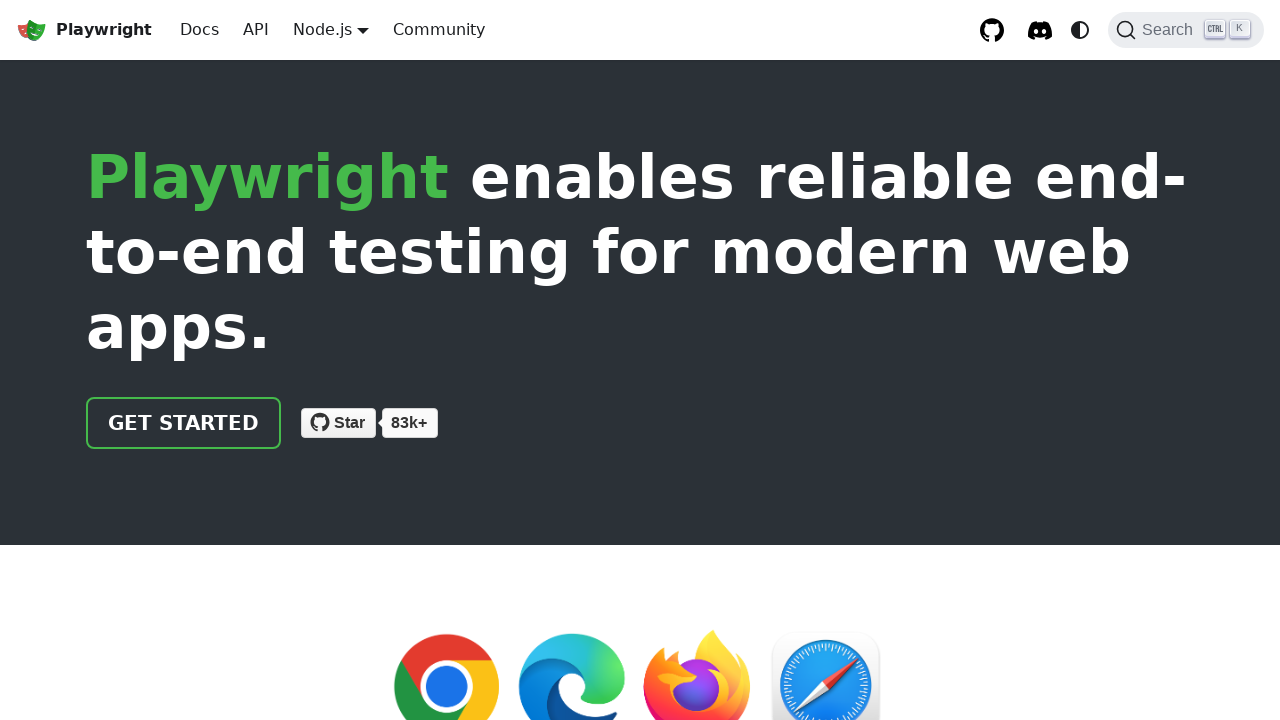

Verified 'Get started' link is visible
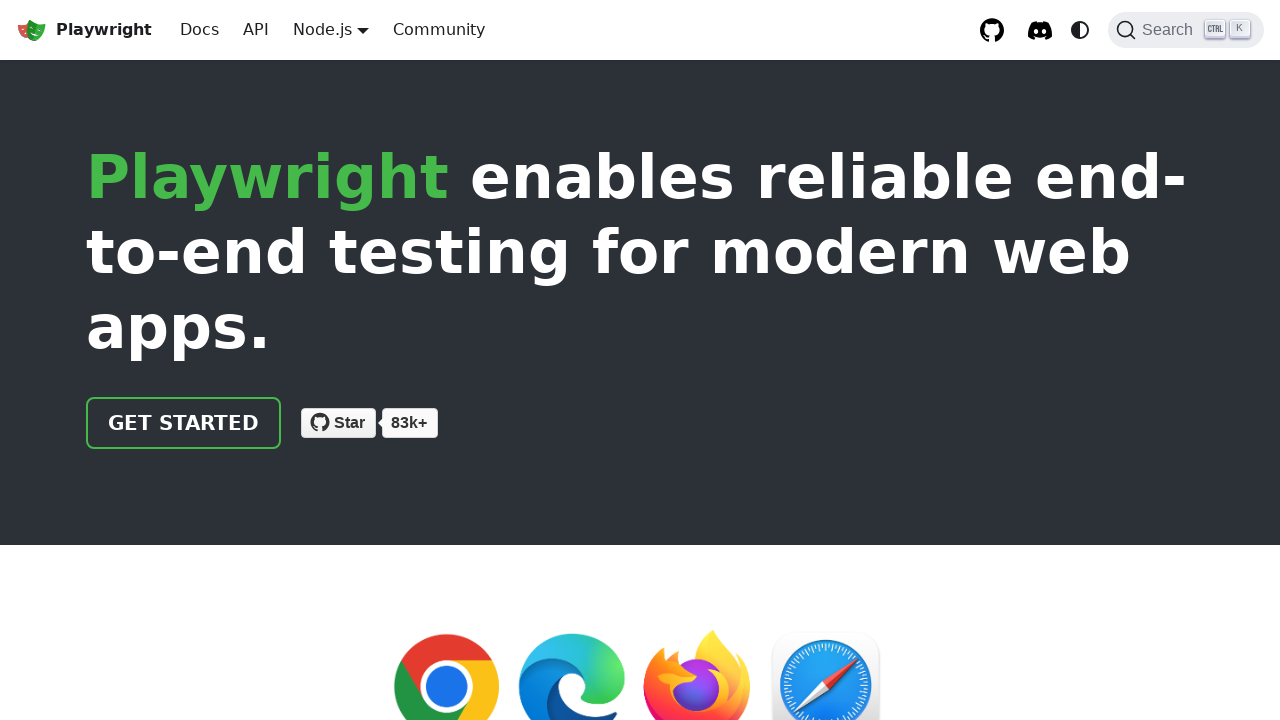

Clicked 'Get started' link at (184, 423) on text=Get started
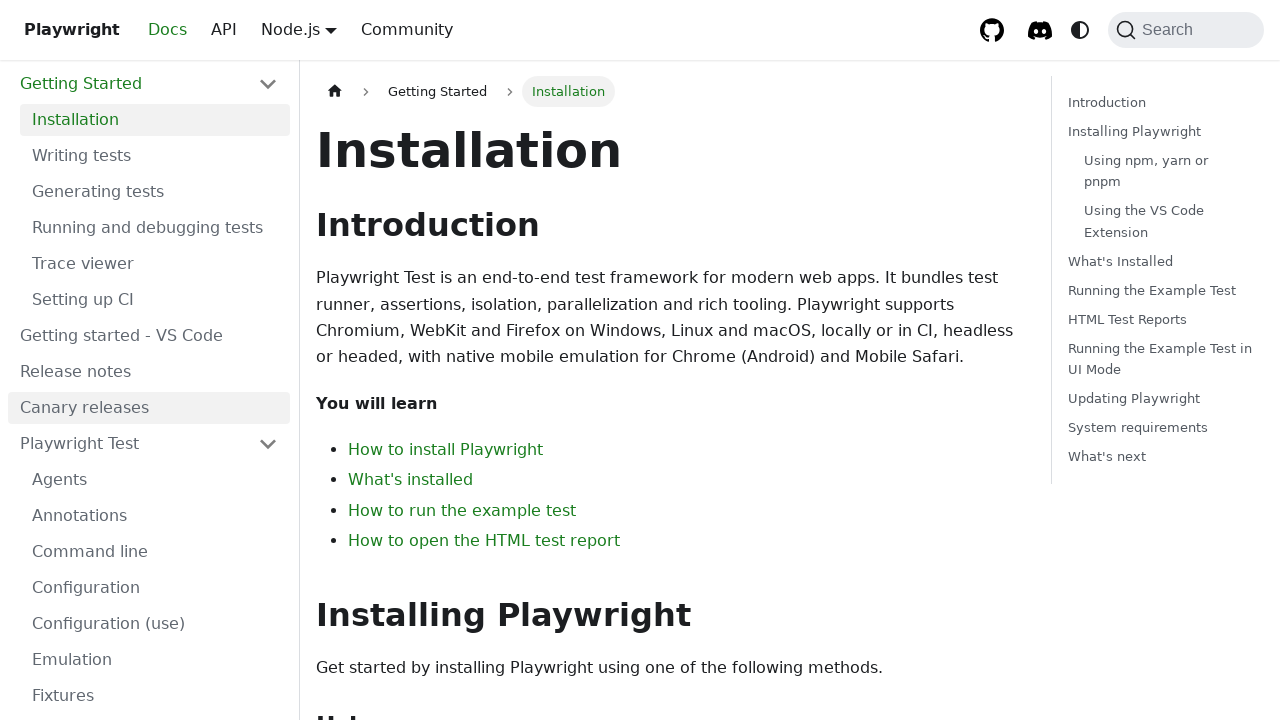

Page load completed
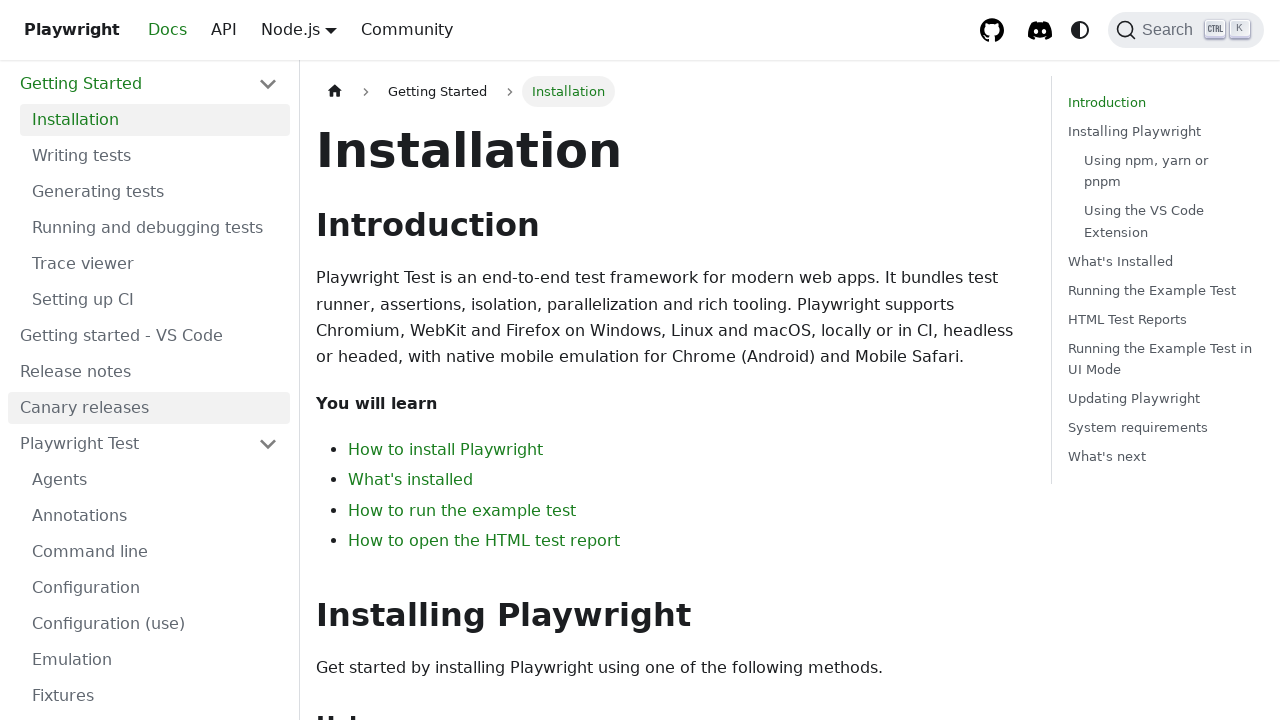

Retrieved current URL: https://playwright.dev/docs/intro
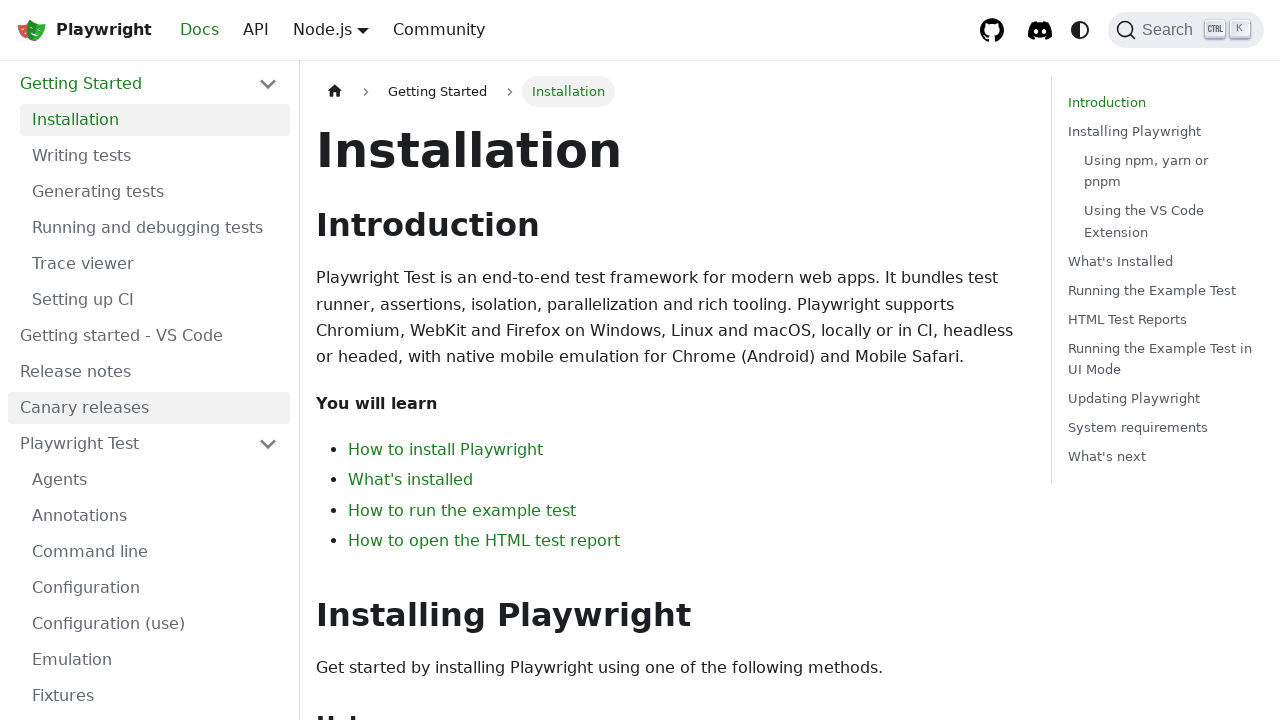

Verified URL contains 'intro'
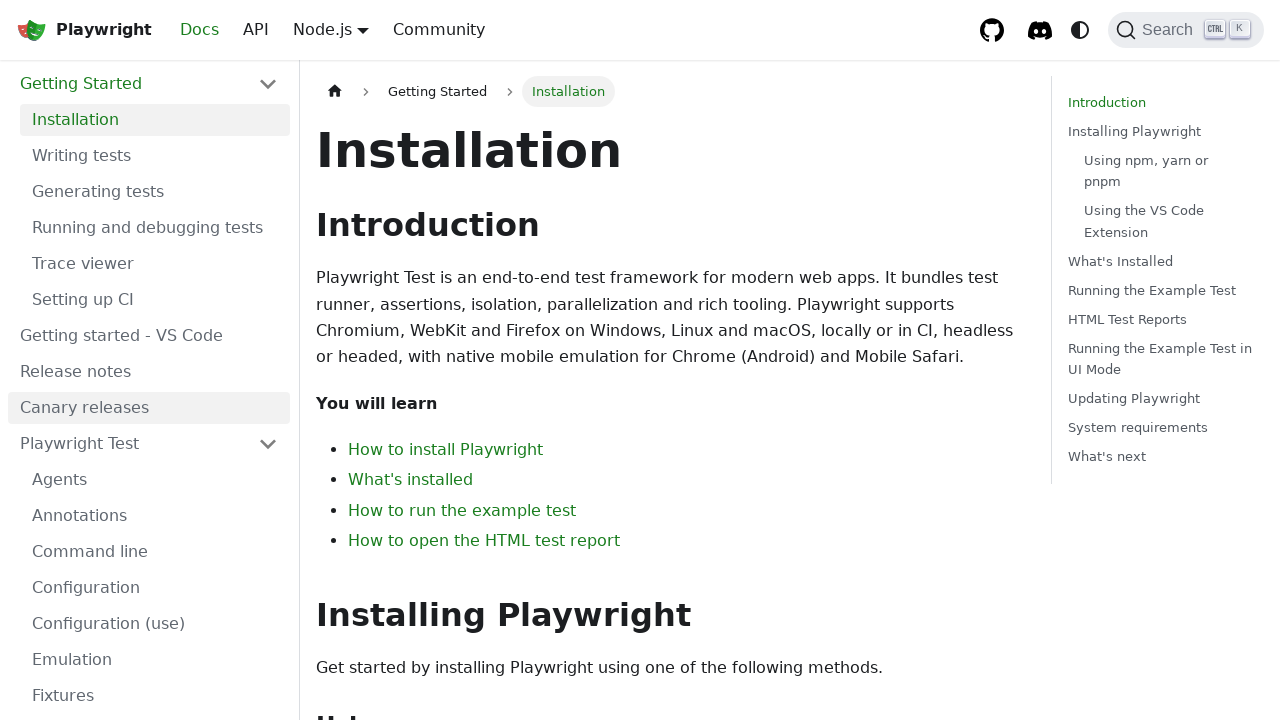

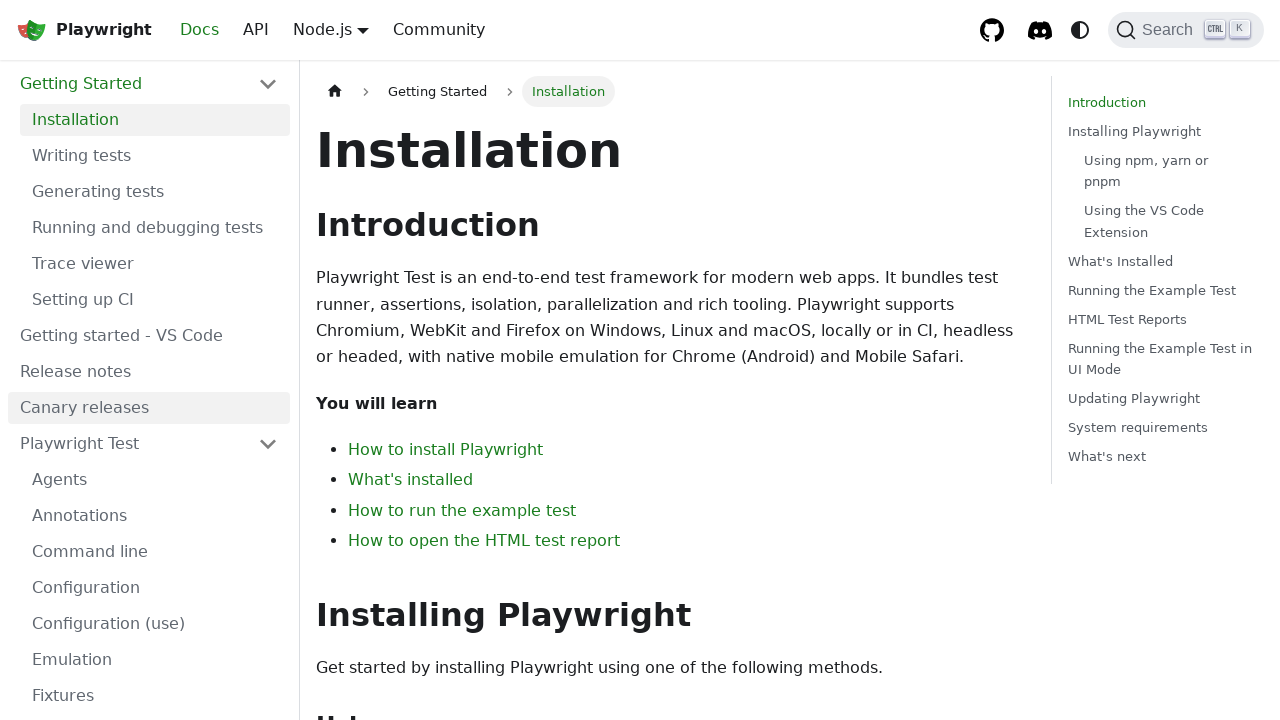